Navigates to a demo automation site and verifies the page title against an expected value

Starting URL: http://demo.automationtalks.com/

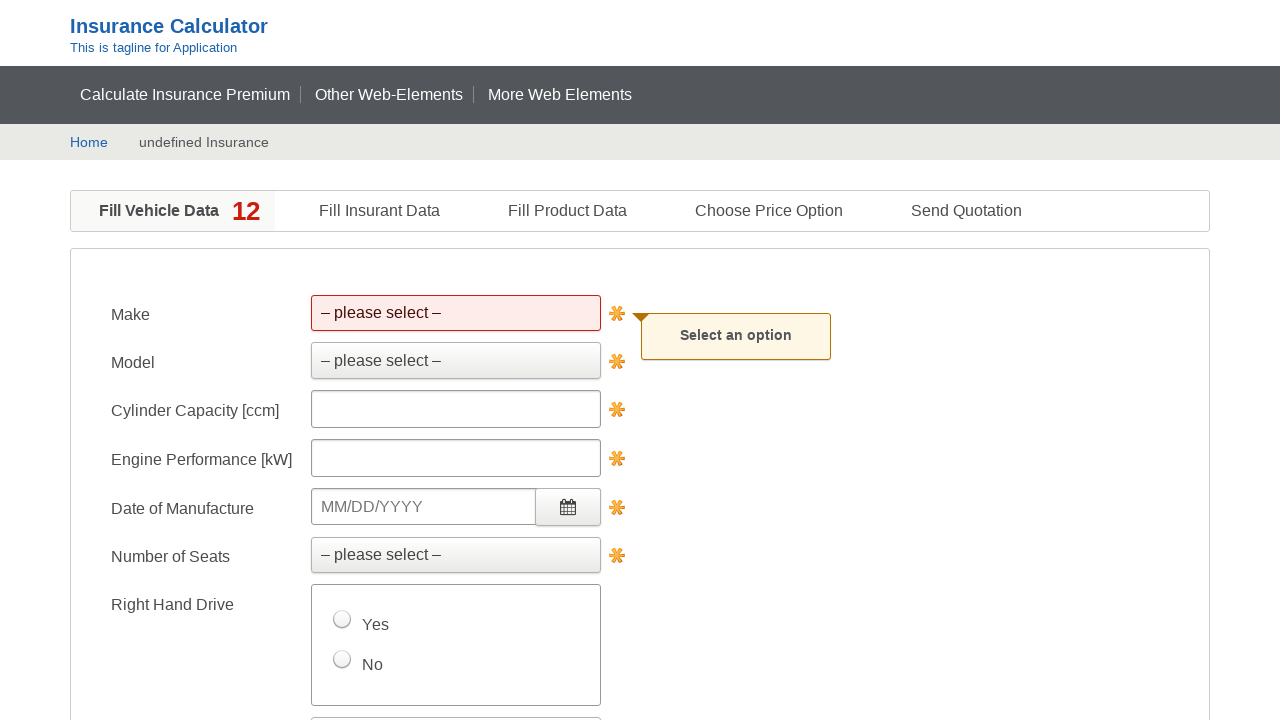

Navigated to demo automation site at http://demo.automationtalks.com/
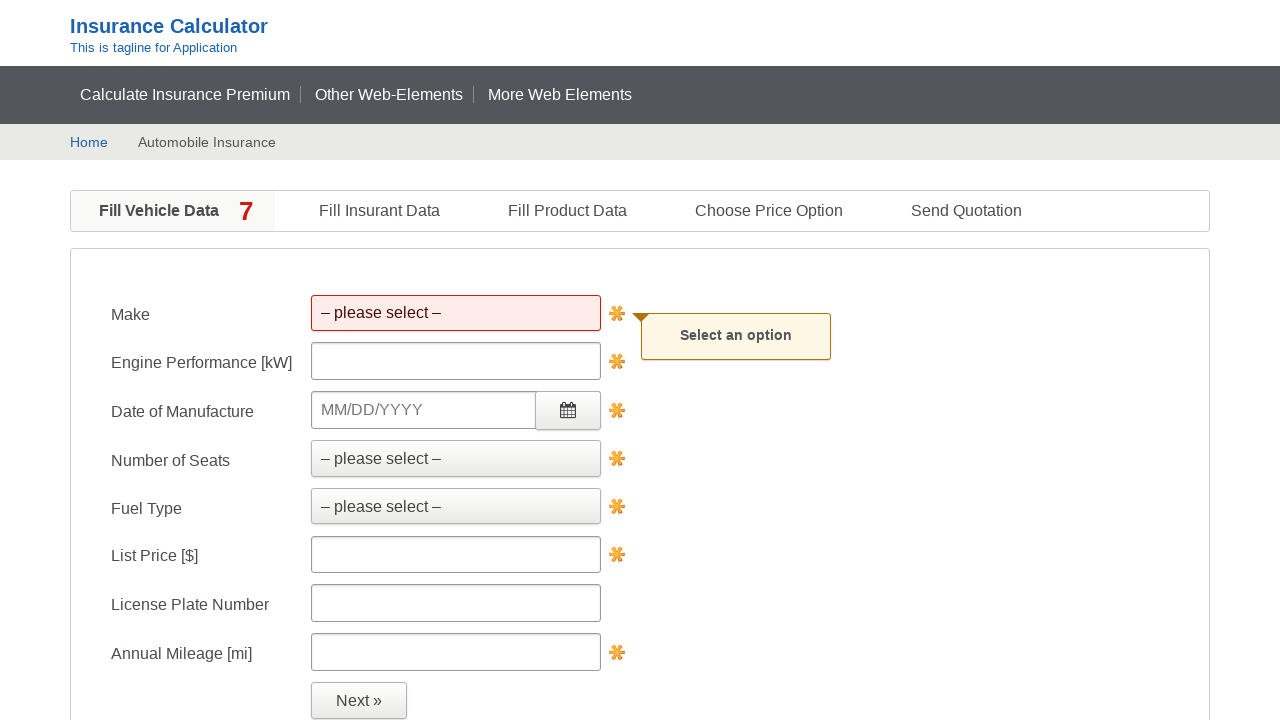

Retrieved page title
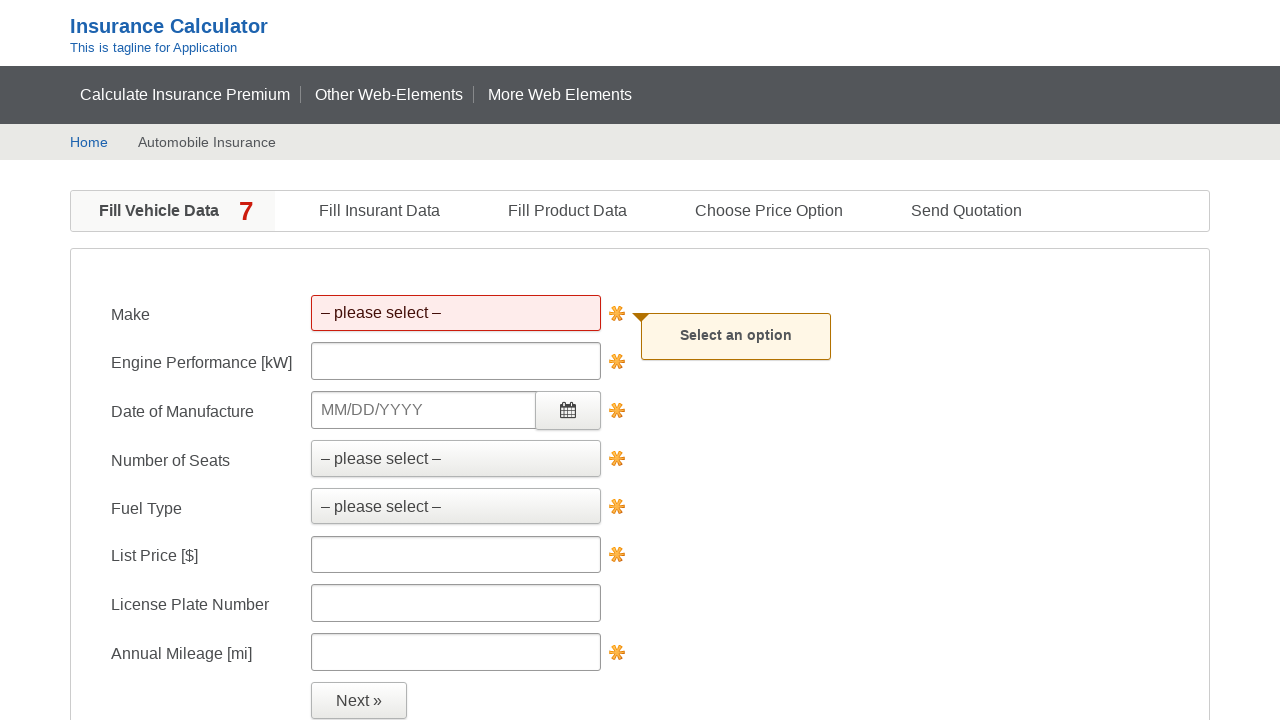

Page title does not match expected value 'Facebook'
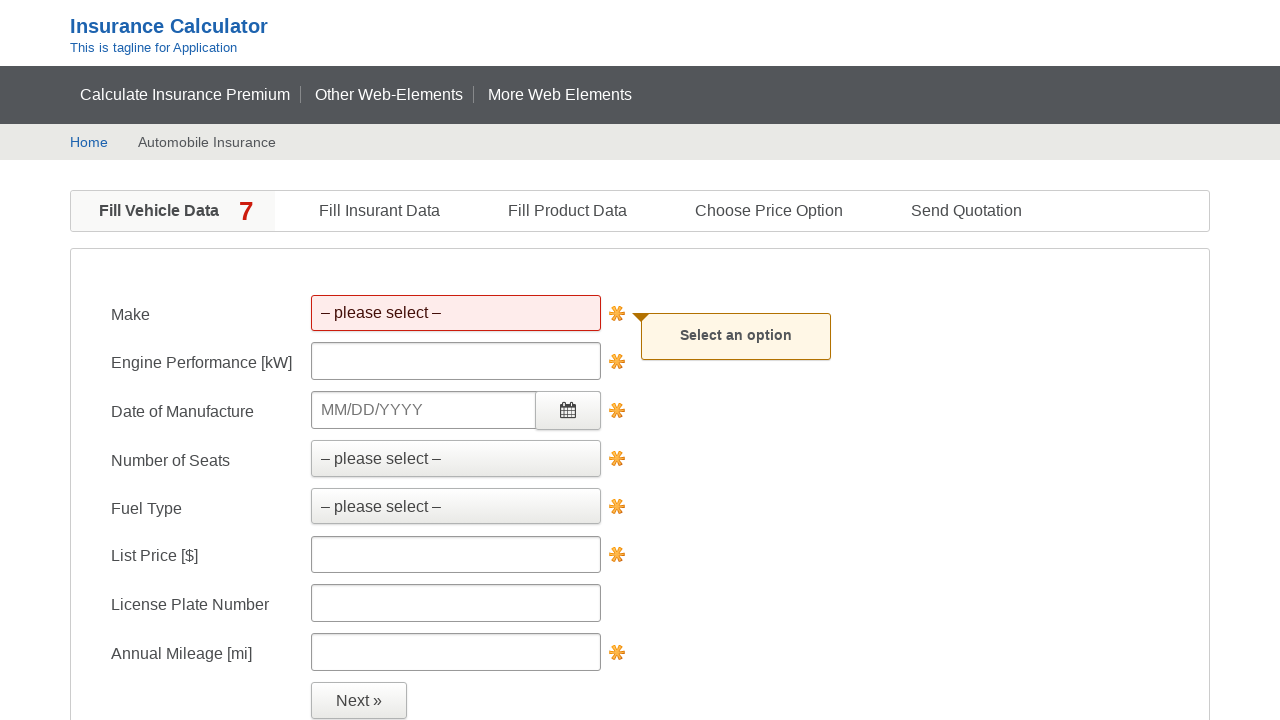

Retrieved current URL: http://demo.automationtalks.com/
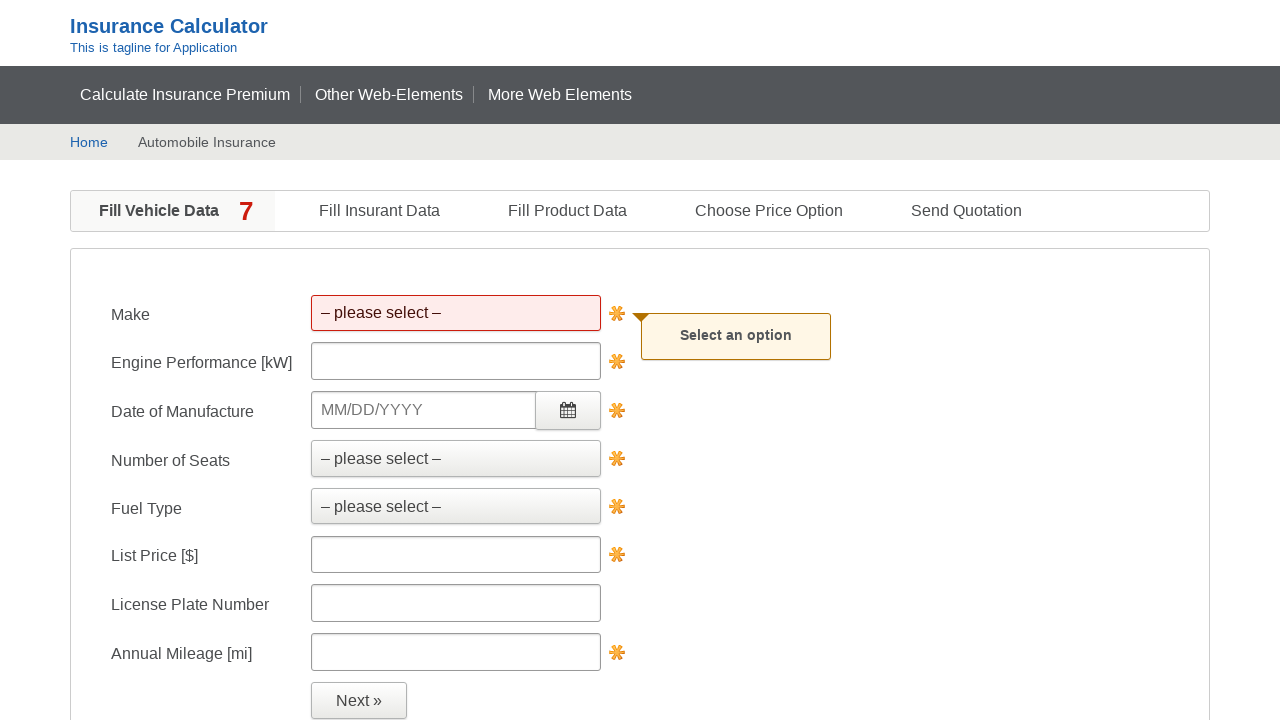

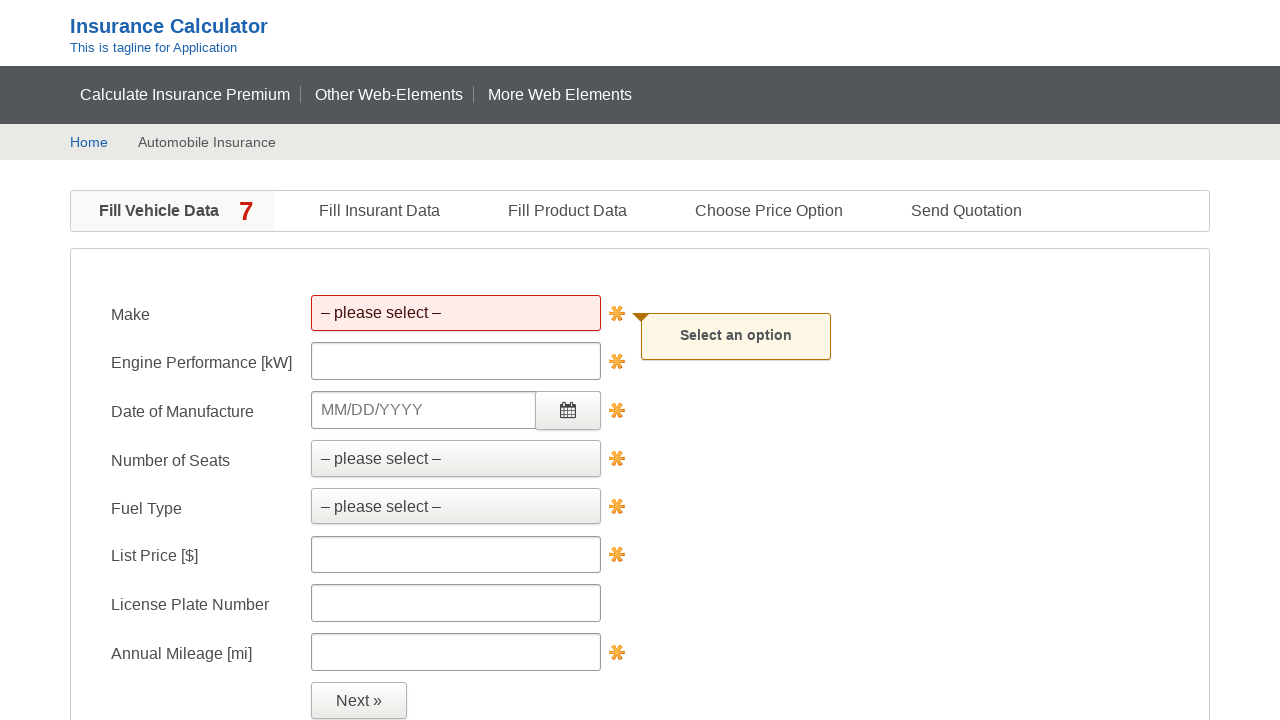